Tests the text-box form on DemoQA by filling in the full name, email, and current address fields, then clicking the submit button to verify form submission works.

Starting URL: https://demoqa.com/text-box

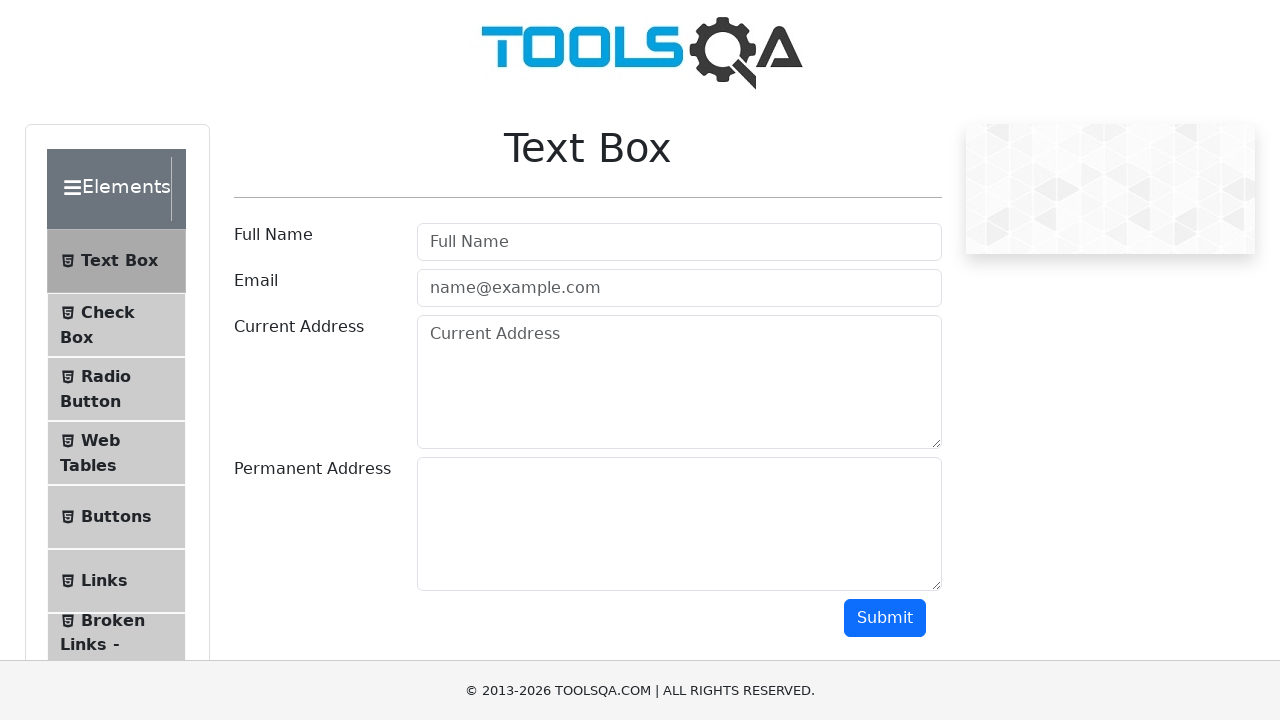

Located full name input field
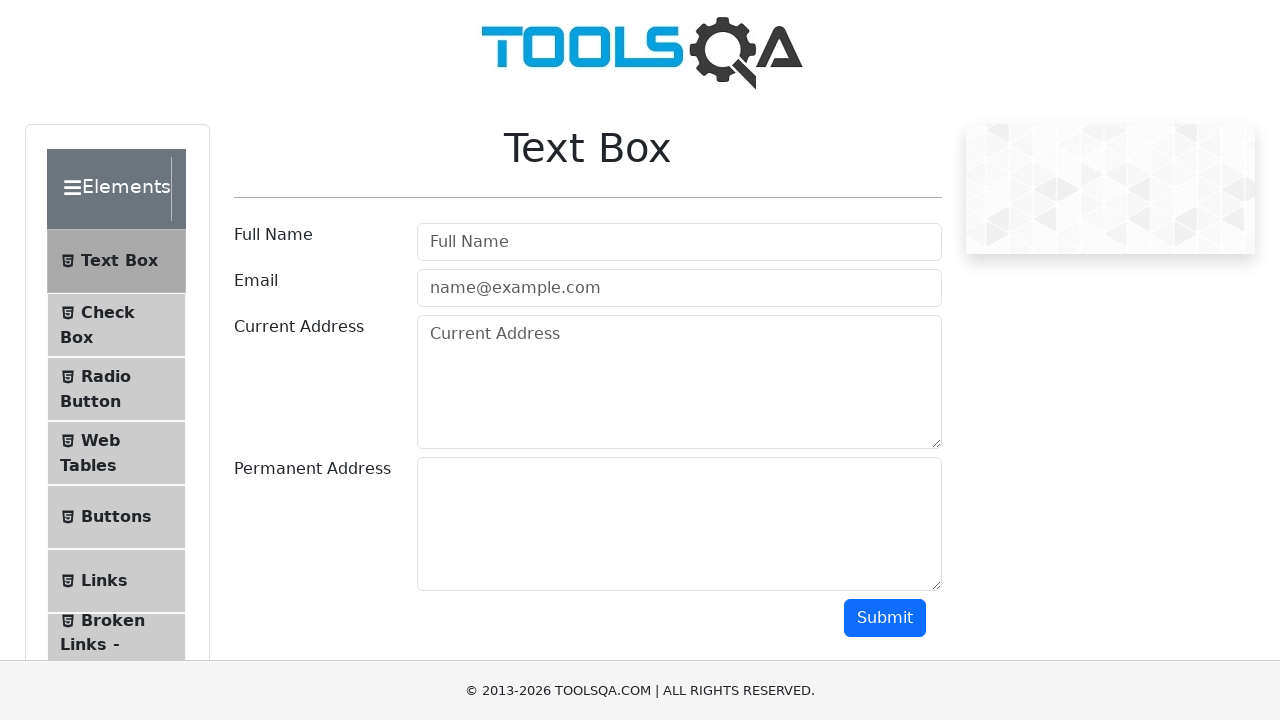

Located email input field
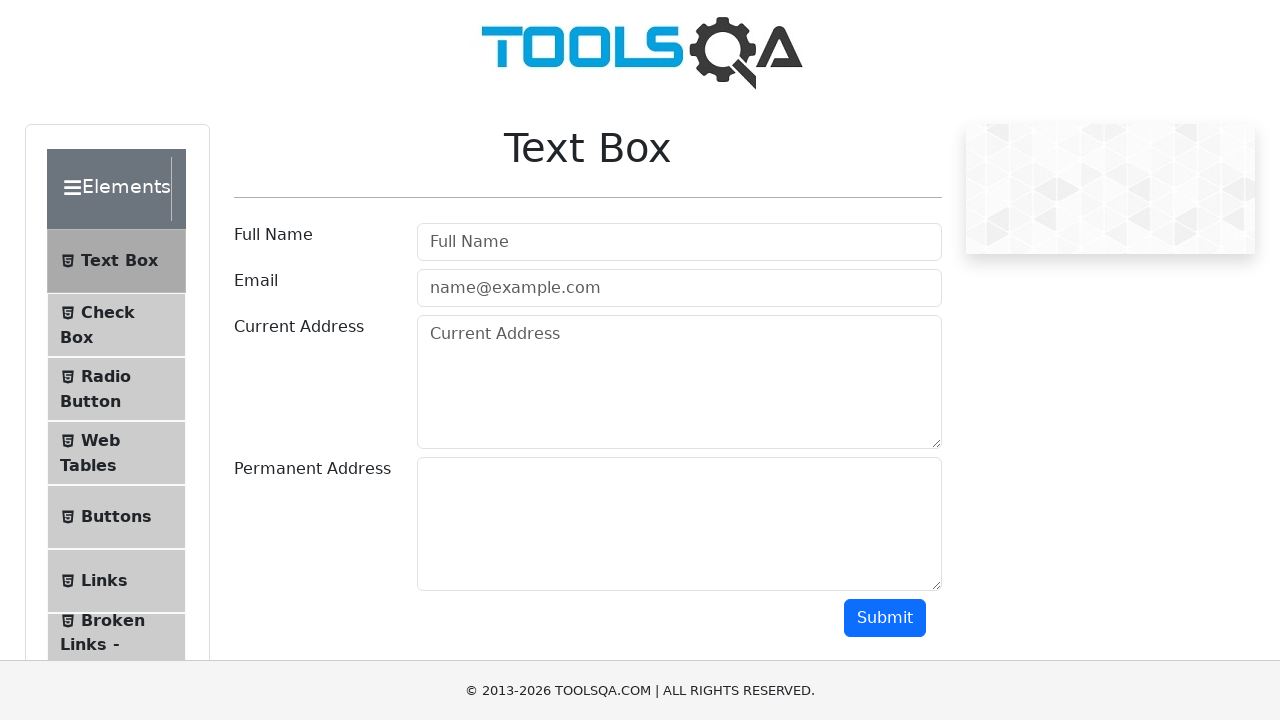

Located current address input field
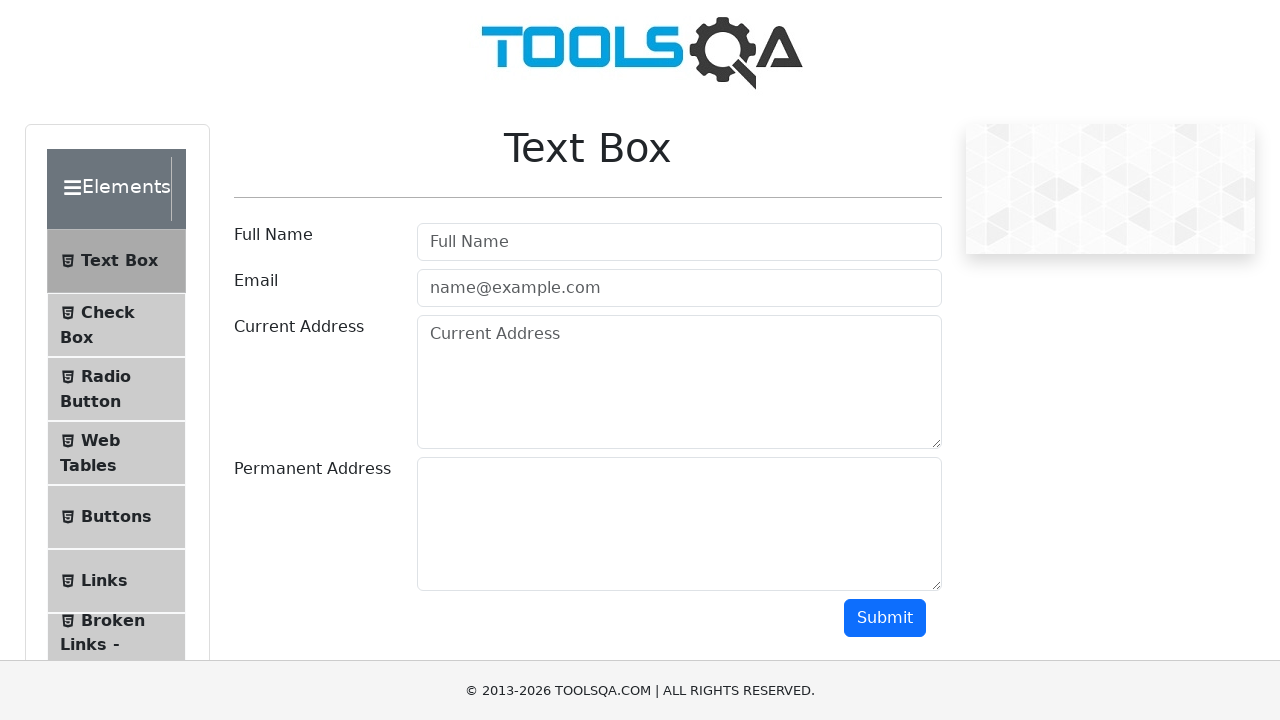

Located submit button
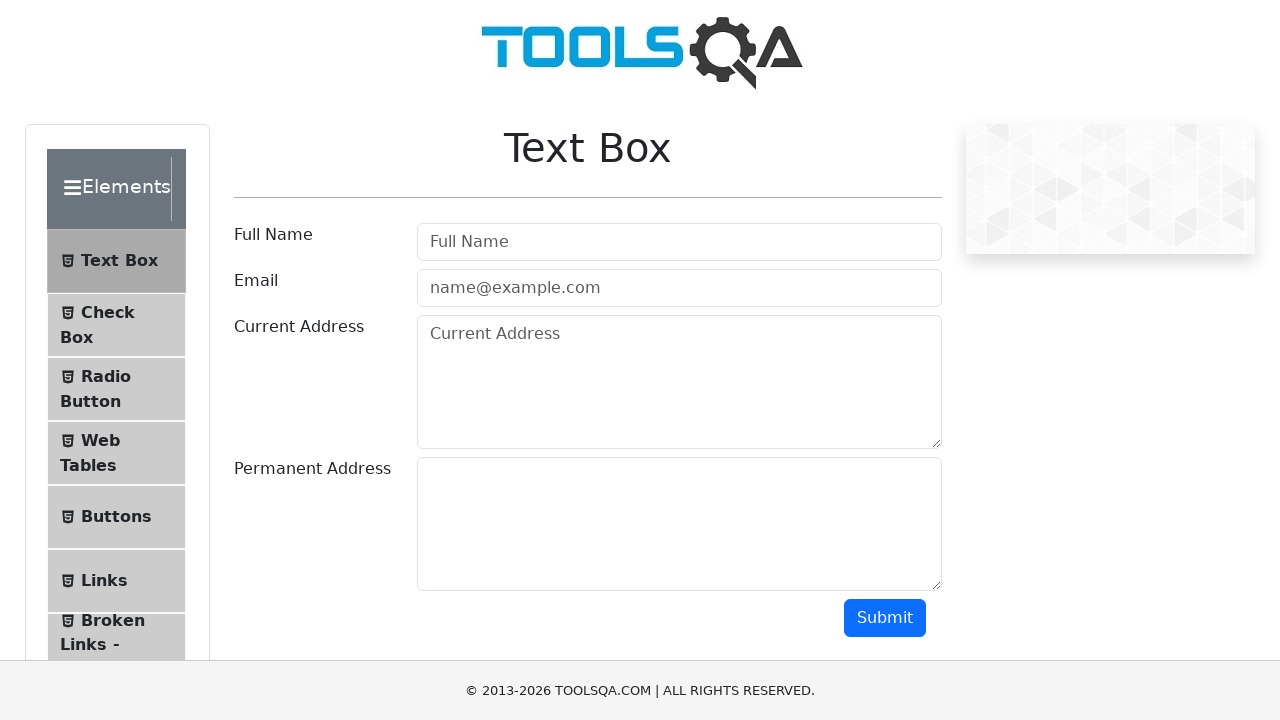

Clicked on full name input field to focus it at (679, 242) on internal:attr=[placeholder="Full Name"i]
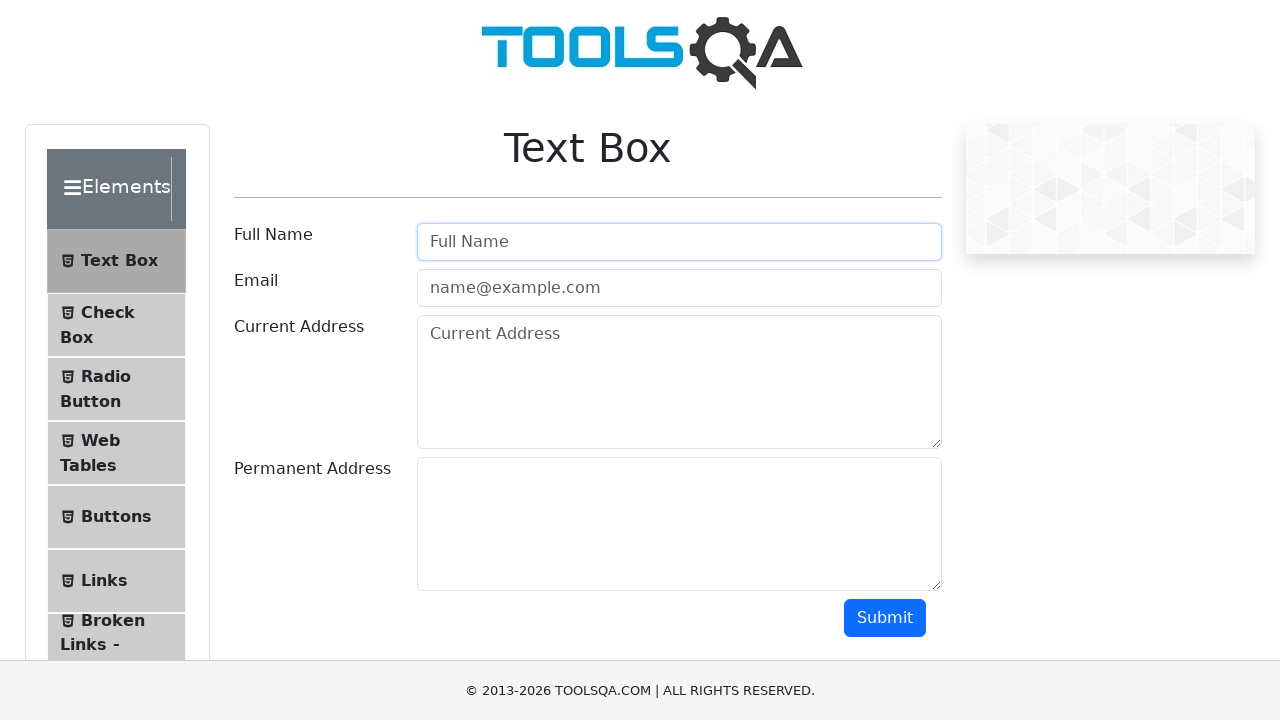

Filled full name field with 'John Anderson' on internal:attr=[placeholder="Full Name"i]
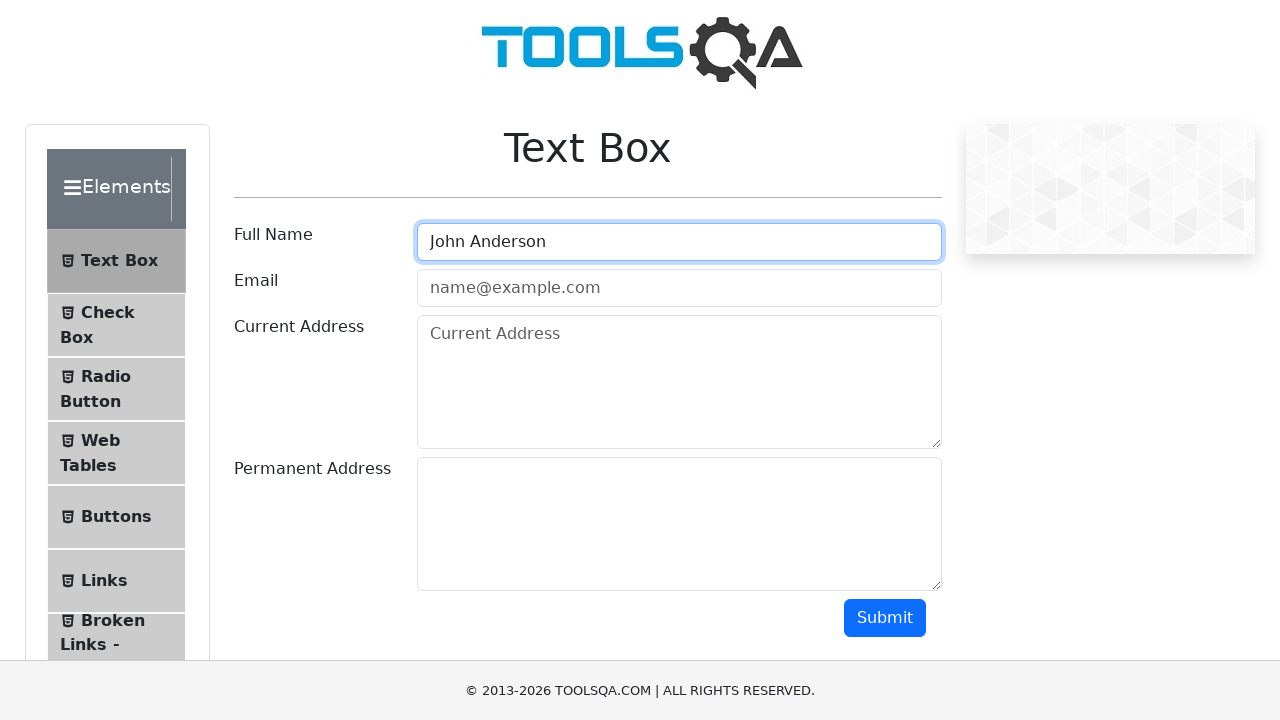

Clicked on email input field at (679, 288) on internal:attr=[placeholder="name@example.com"i]
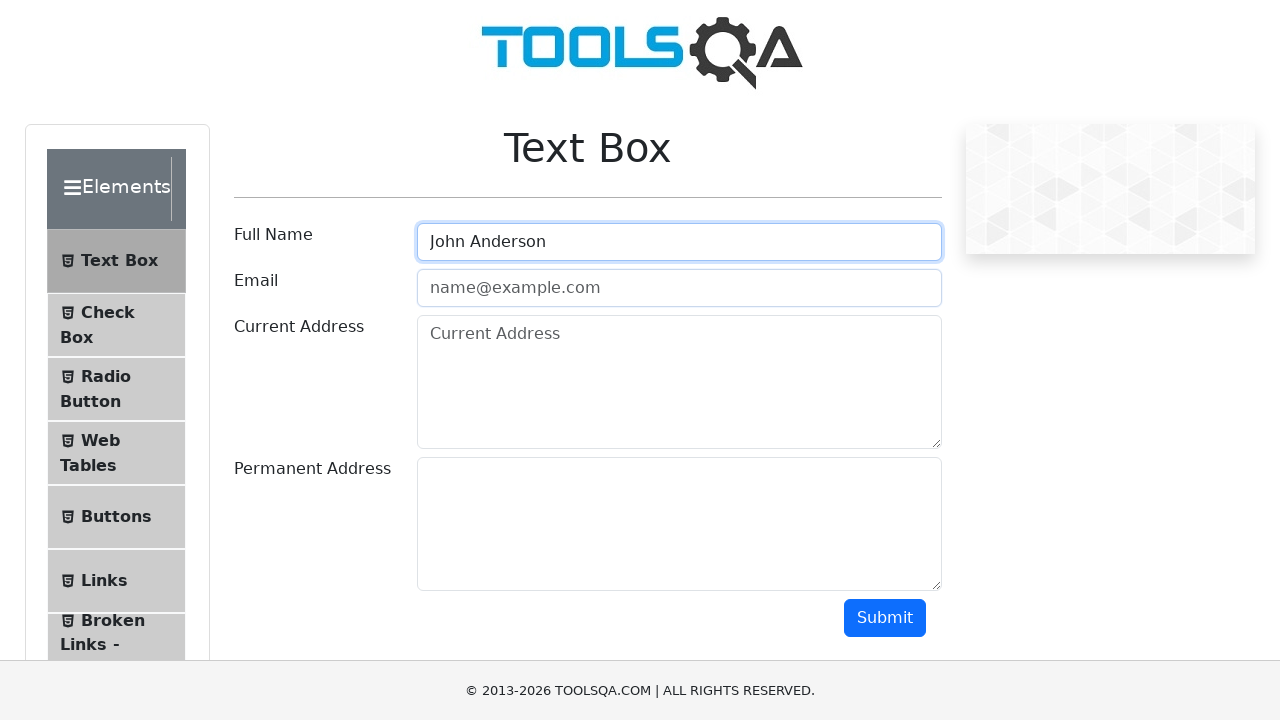

Filled email field with 'john.anderson@example.com' on internal:attr=[placeholder="name@example.com"i]
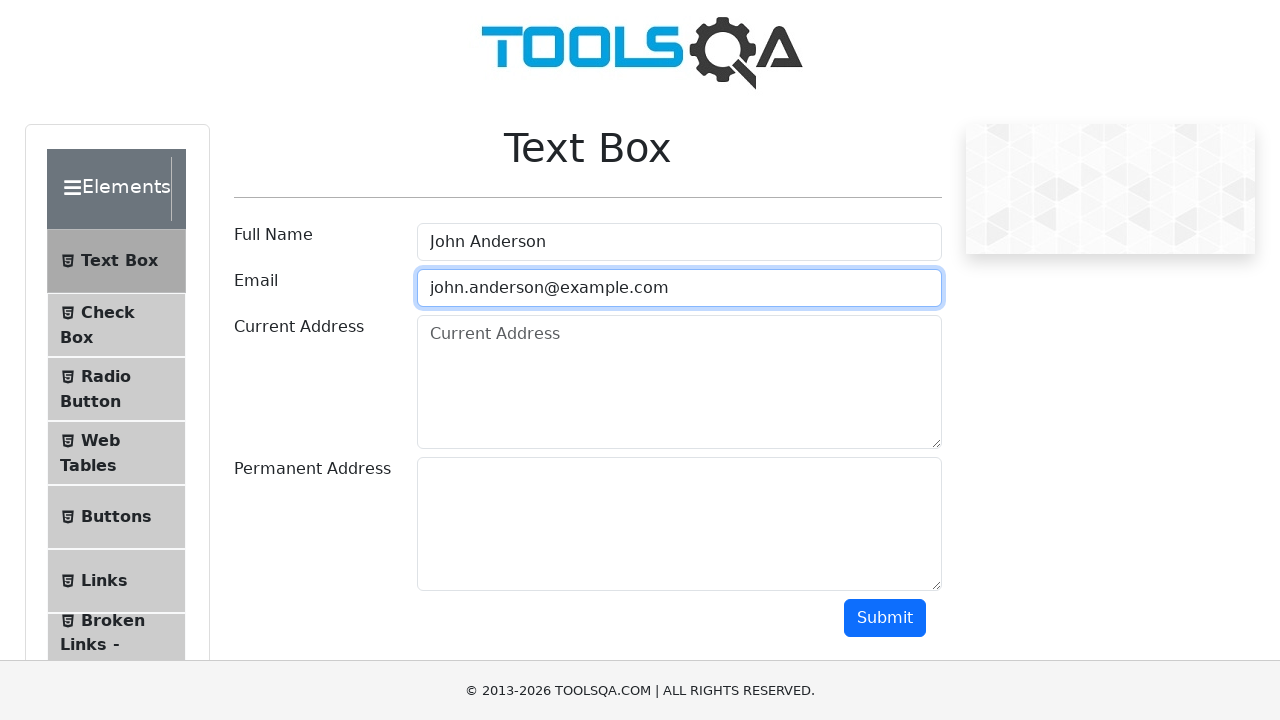

Clicked on current address input field at (679, 382) on internal:attr=[placeholder="Current Address"i]
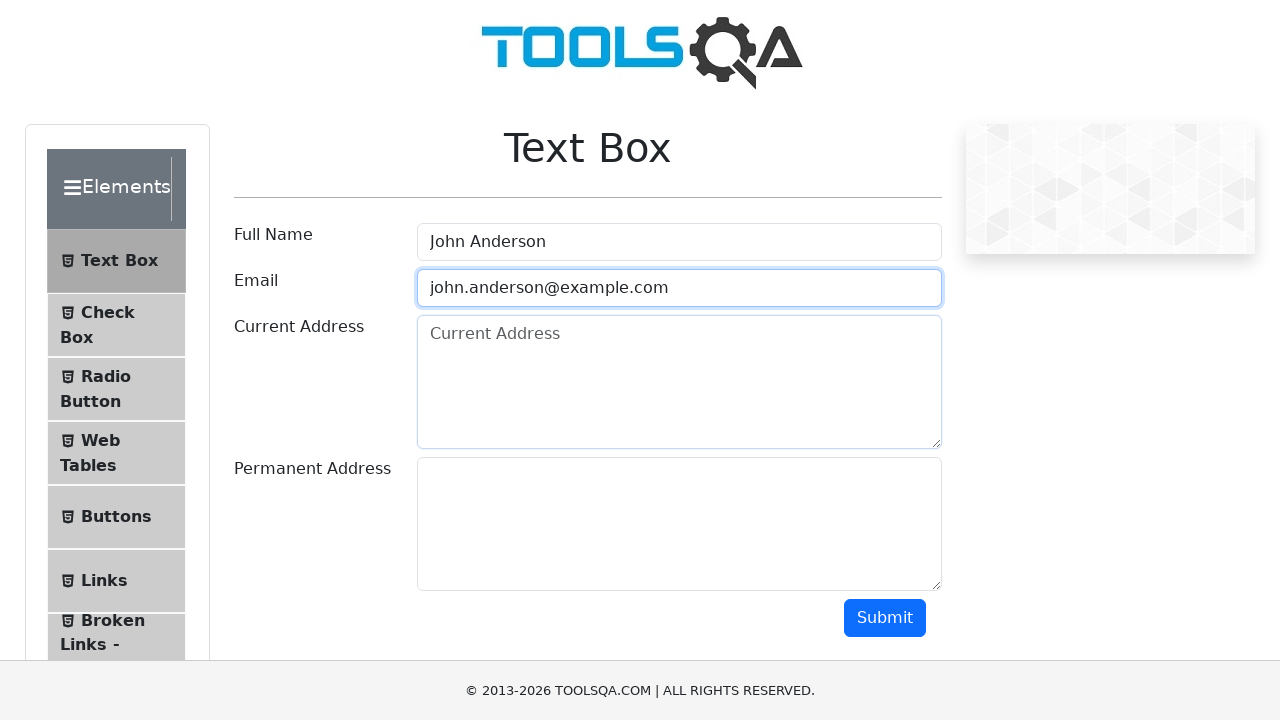

Filled current address field with '123 Oak Street, Springfield, IL 62701' on internal:attr=[placeholder="Current Address"i]
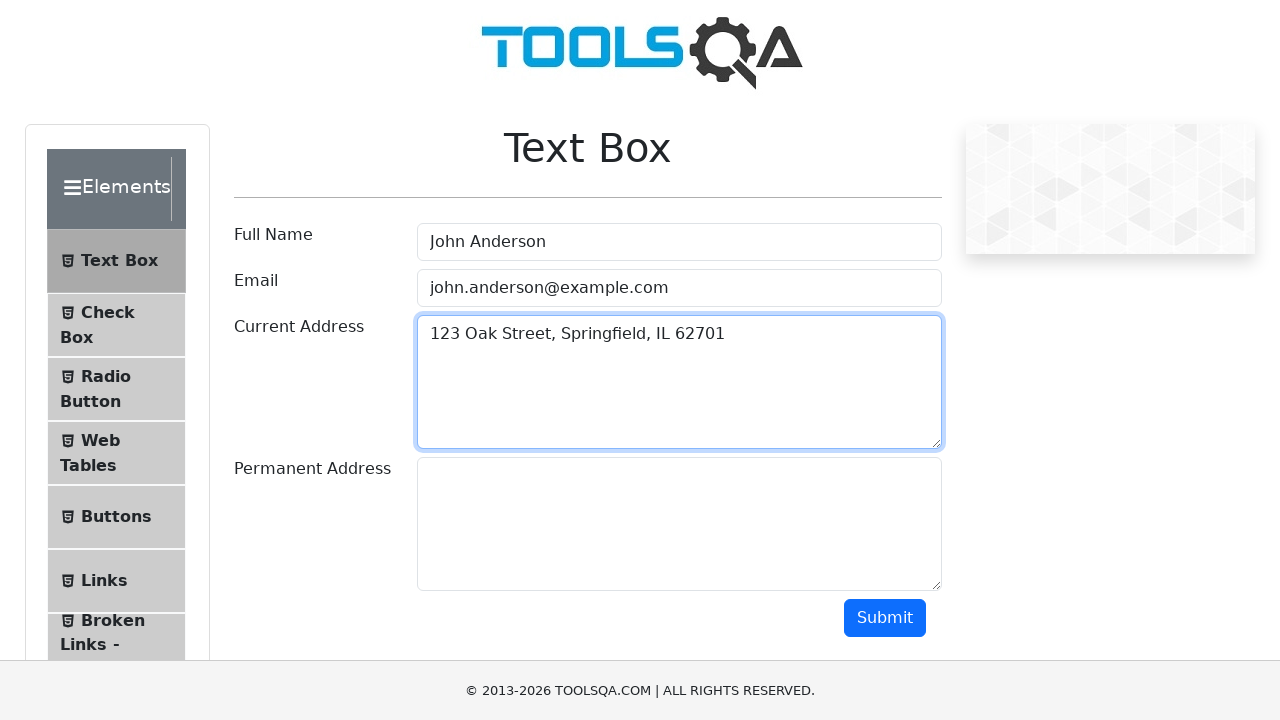

Clicked submit button to submit the form at (885, 618) on internal:role=button[name="Submit"i]
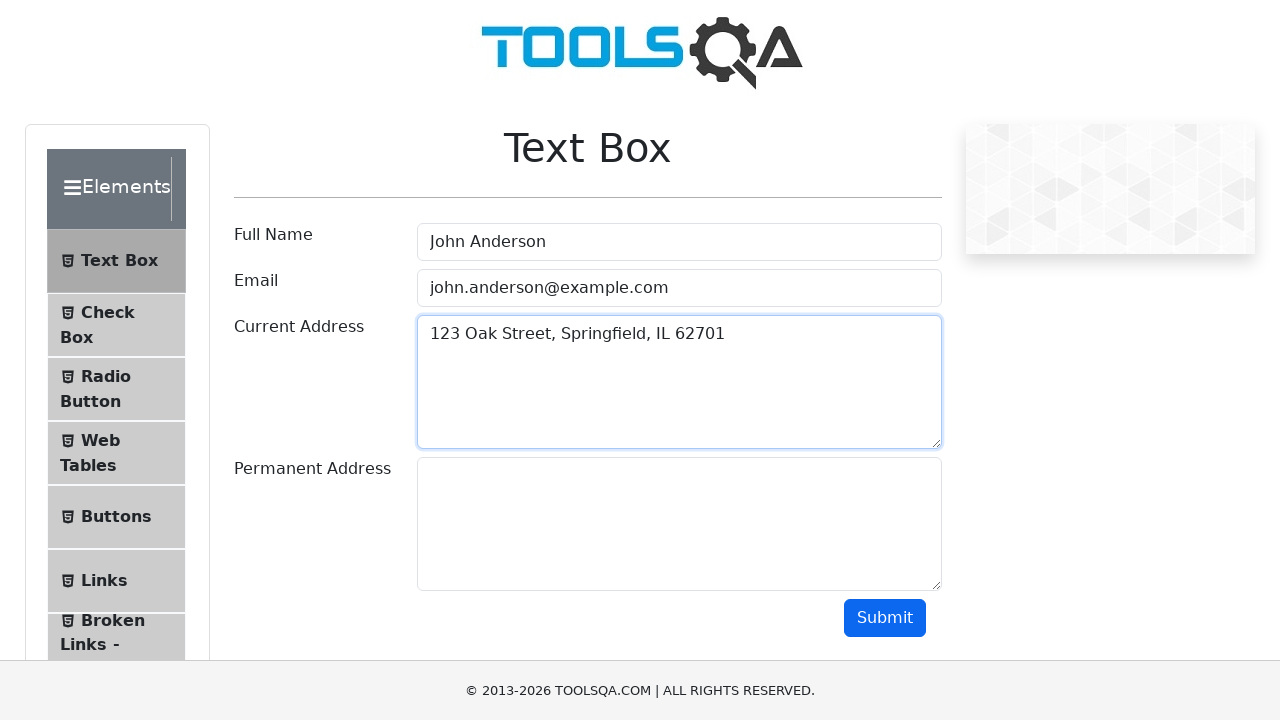

Form submission output appeared
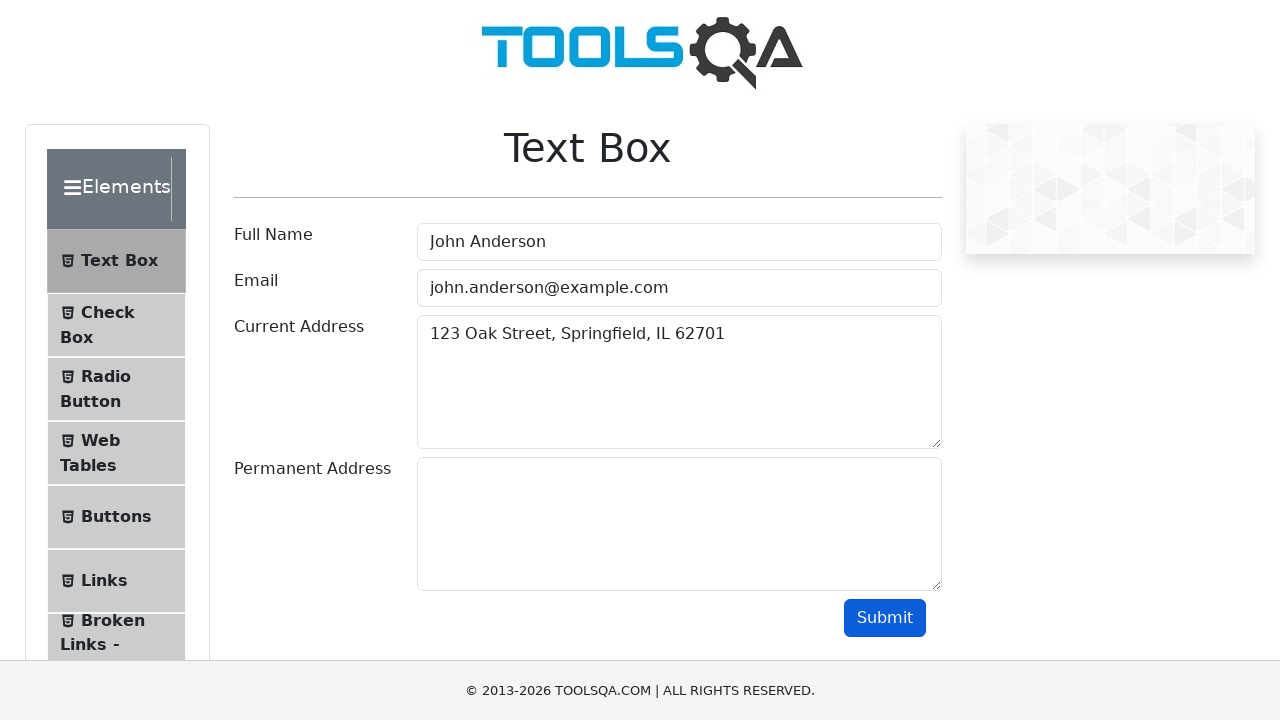

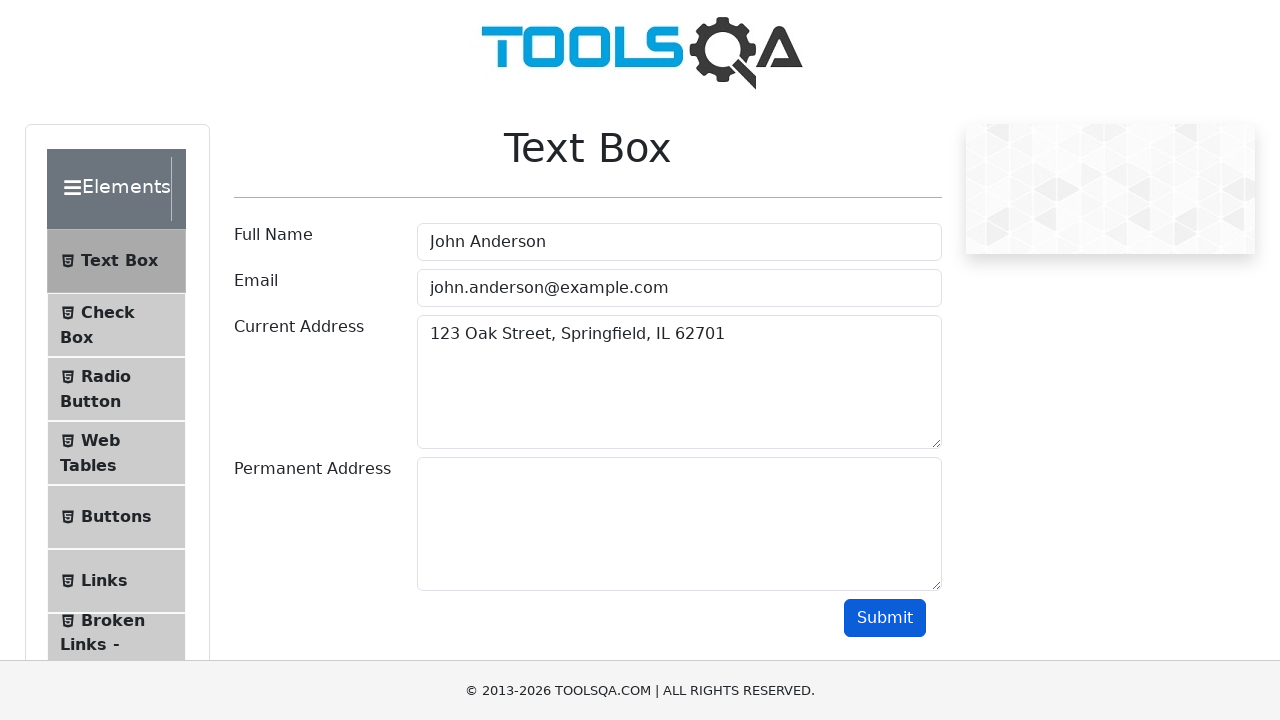